Tests JavaScript confirmation alert by clicking the confirm button, accepting the alert, and verifying the result text

Starting URL: https://practice.cydeo.com/javascript_alerts

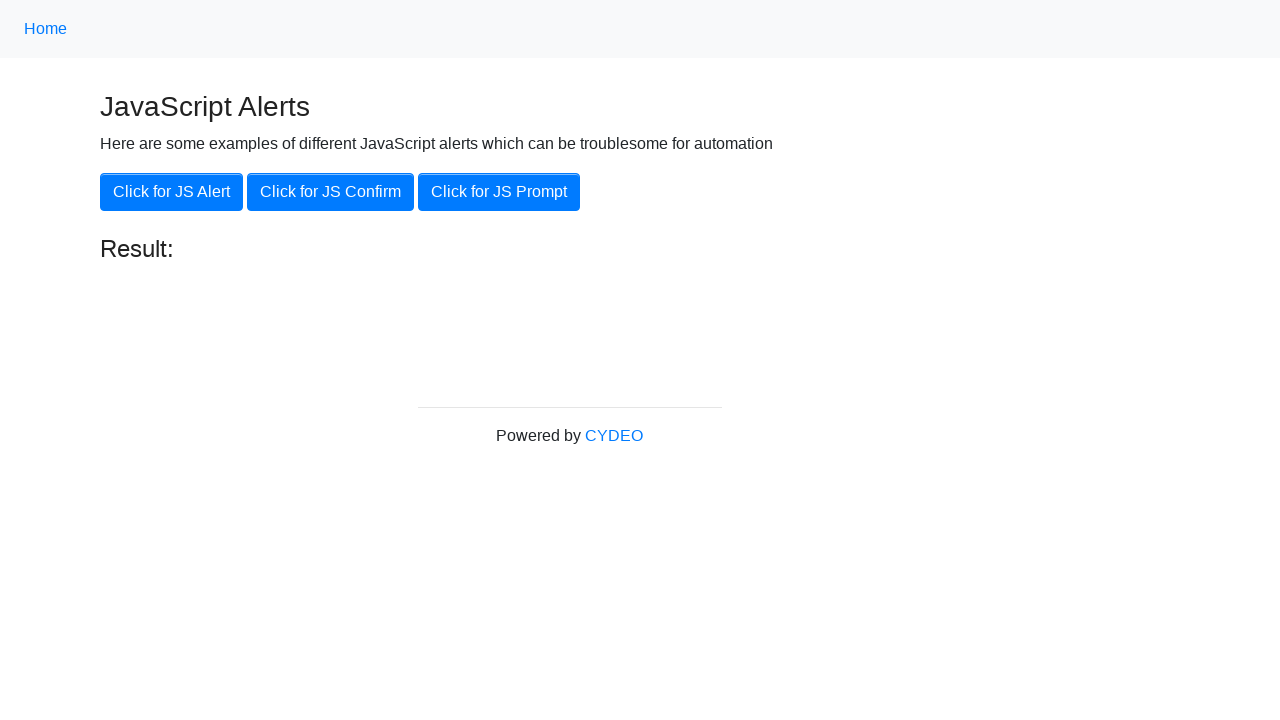

Clicked 'Click for JS Confirm' button at (330, 192) on xpath=//button[.='Click for JS Confirm']
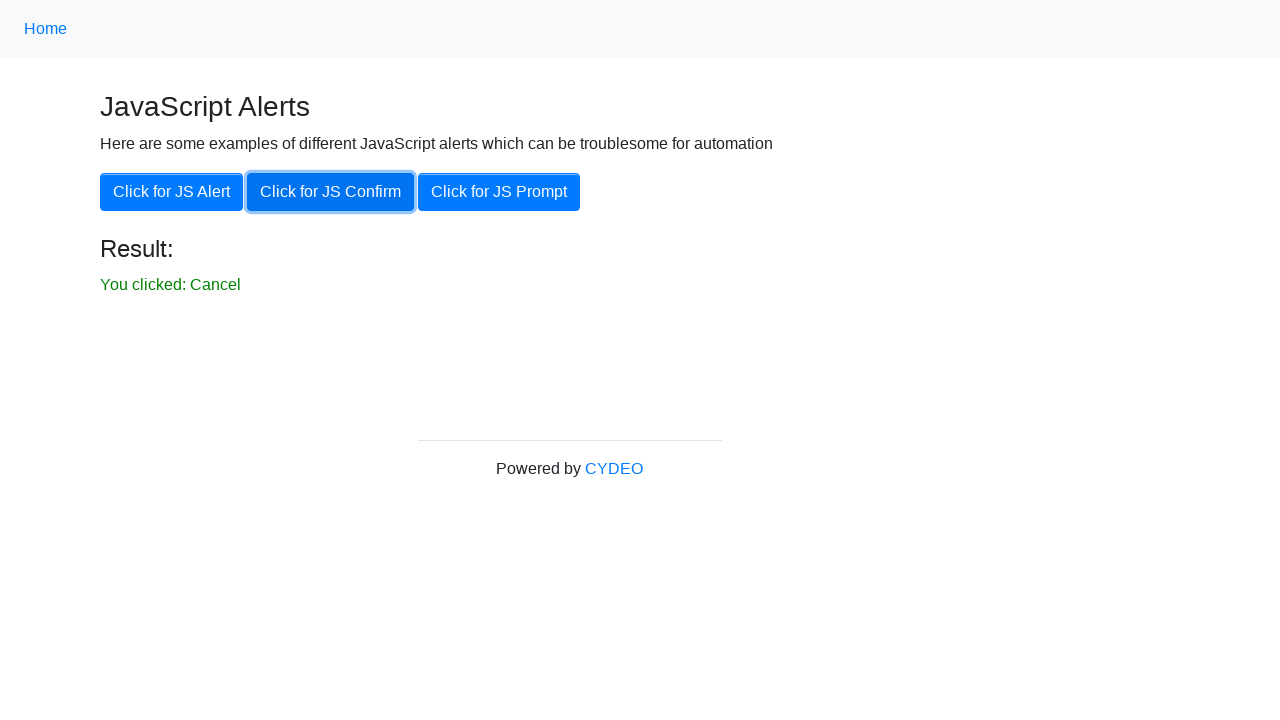

Set up dialog handler to accept confirmation alert
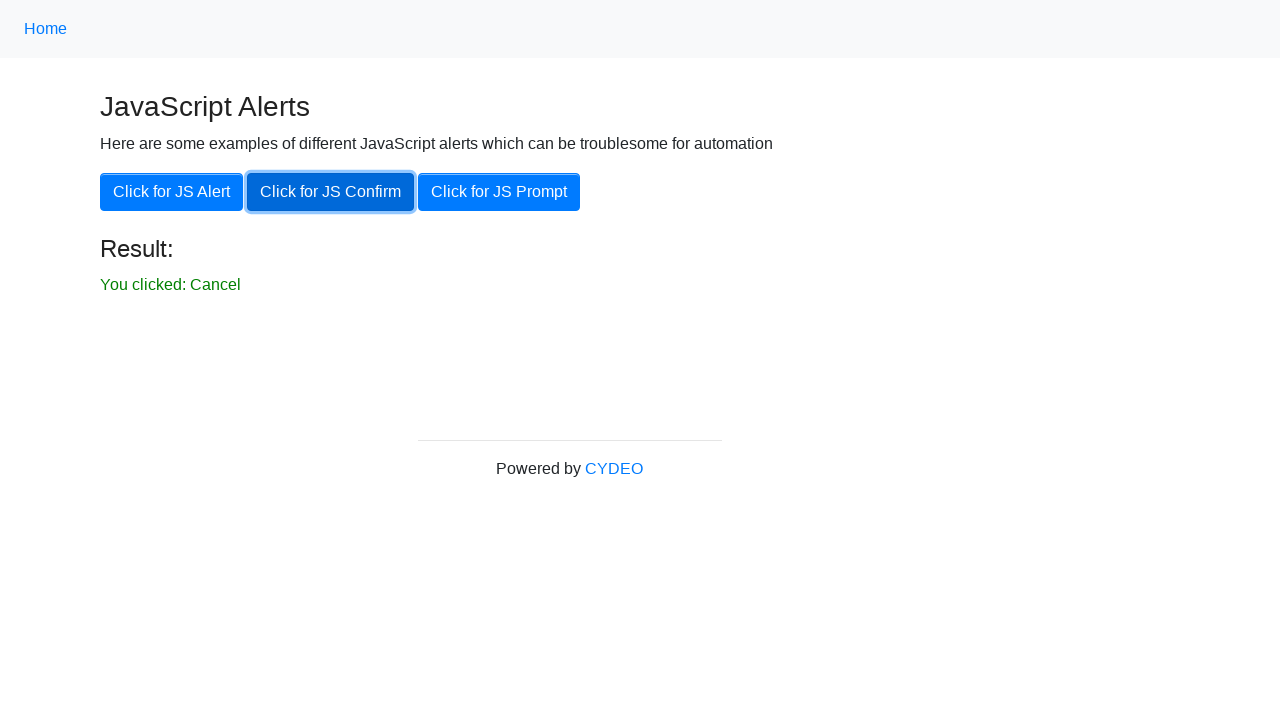

Clicked 'Click for JS Confirm' button again to trigger dialog with handler active at (330, 192) on xpath=//button[.='Click for JS Confirm']
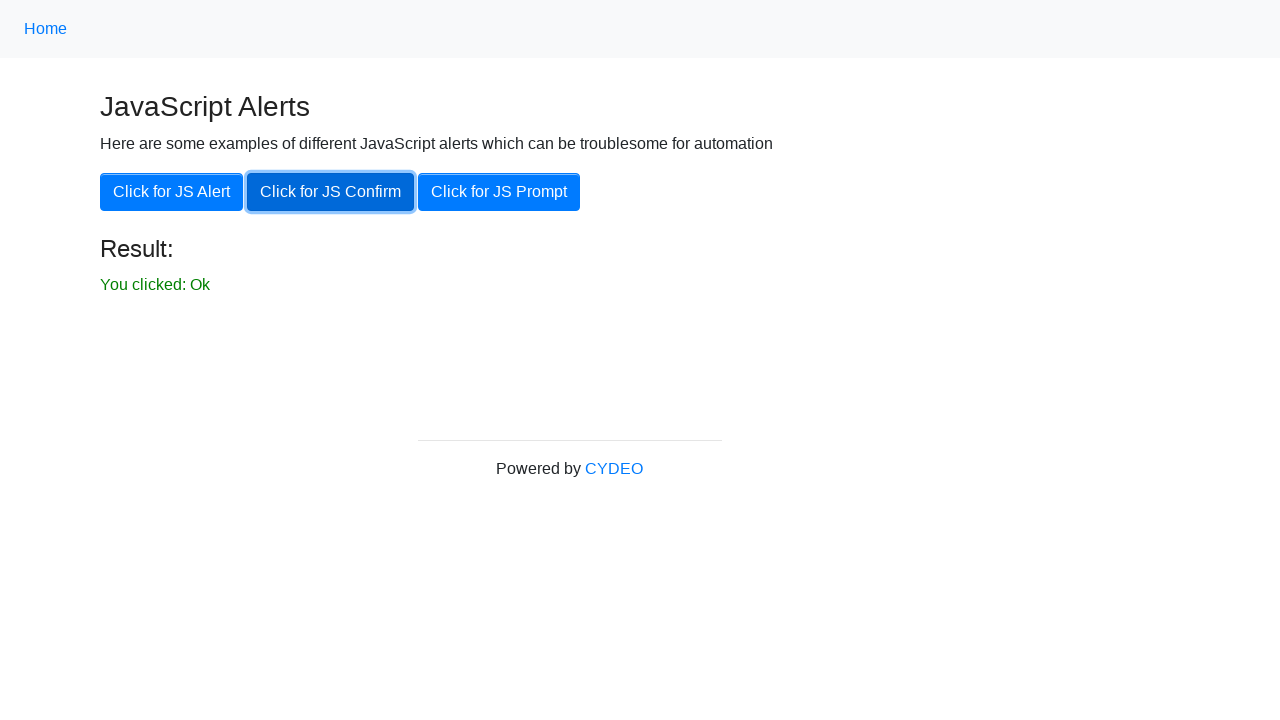

Result text element became visible after accepting confirmation alert
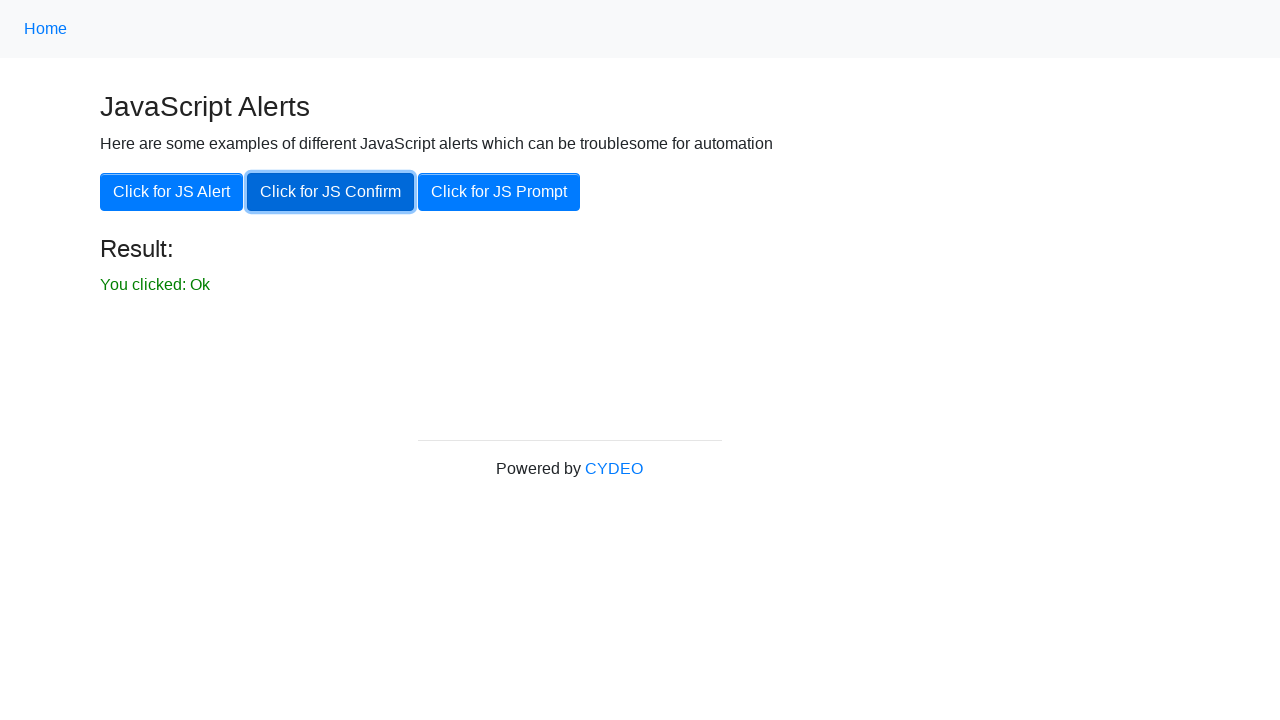

Verified result text content is 'You clicked: Ok'
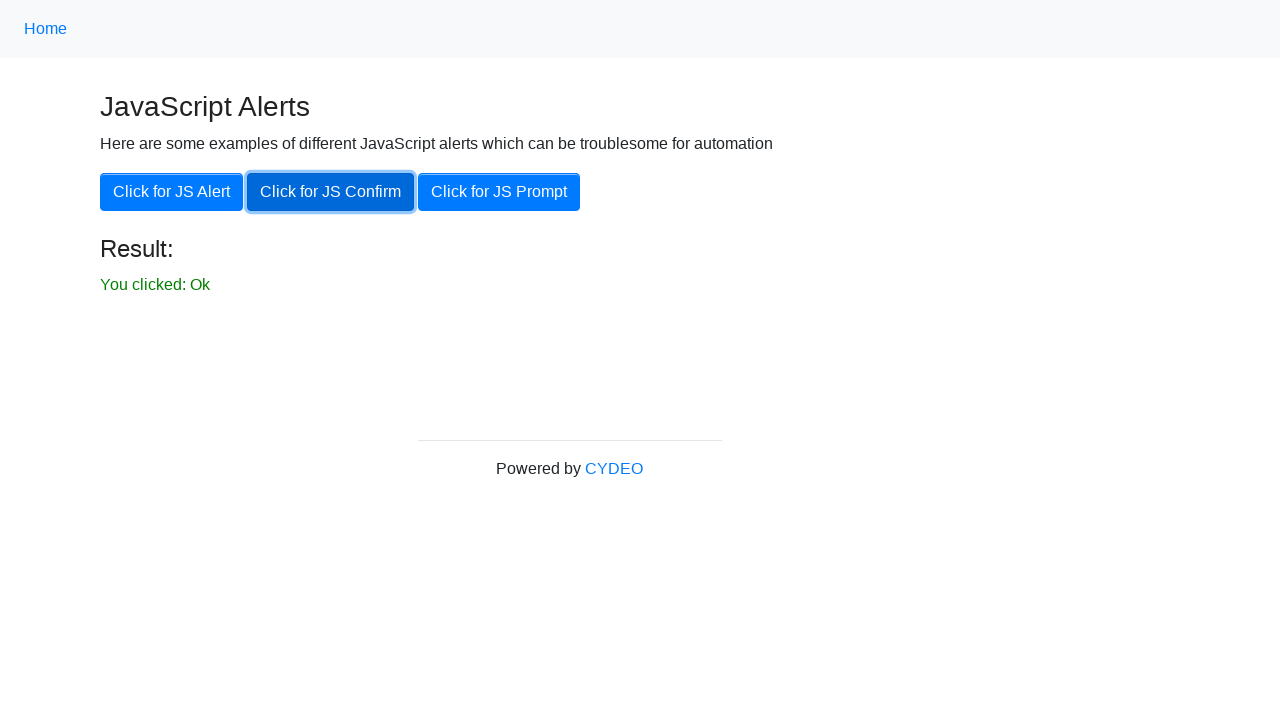

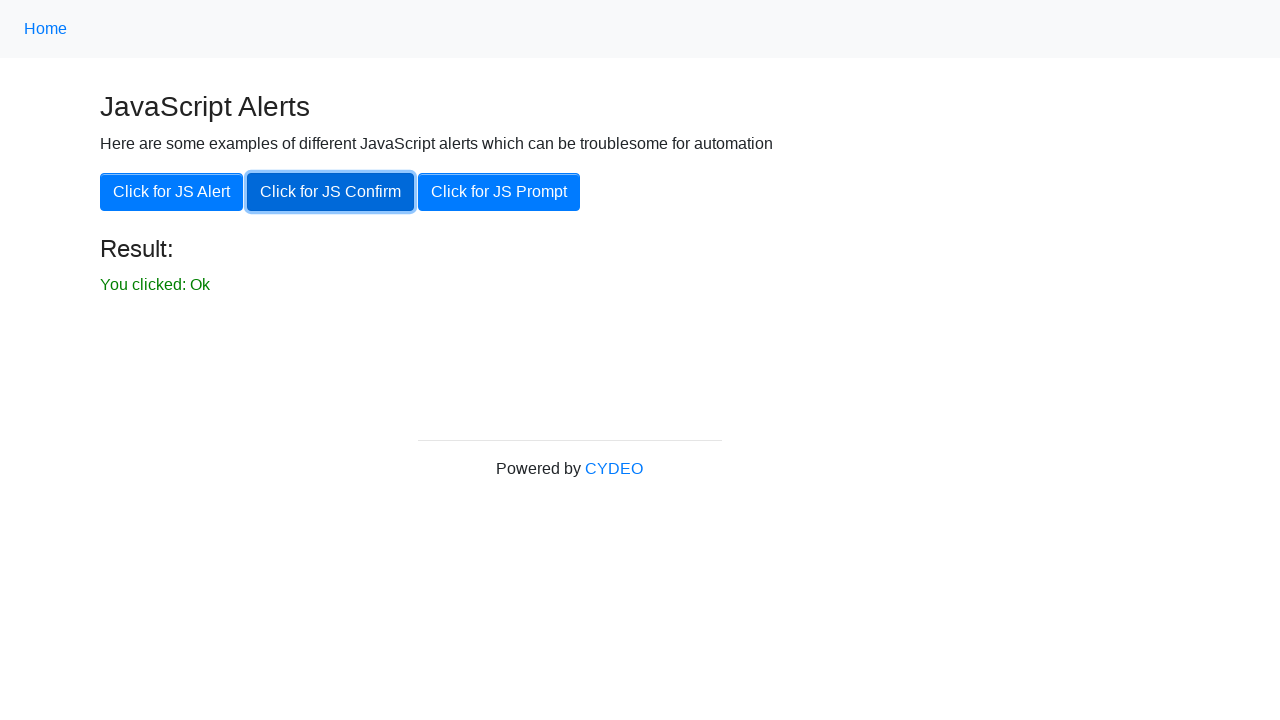